Tests a multi-step form submission by clicking a dynamically found link based on a mathematical calculation, then filling out a registration form with first name, last name, city, and country fields.

Starting URL: http://suninjuly.github.io/find_link_text

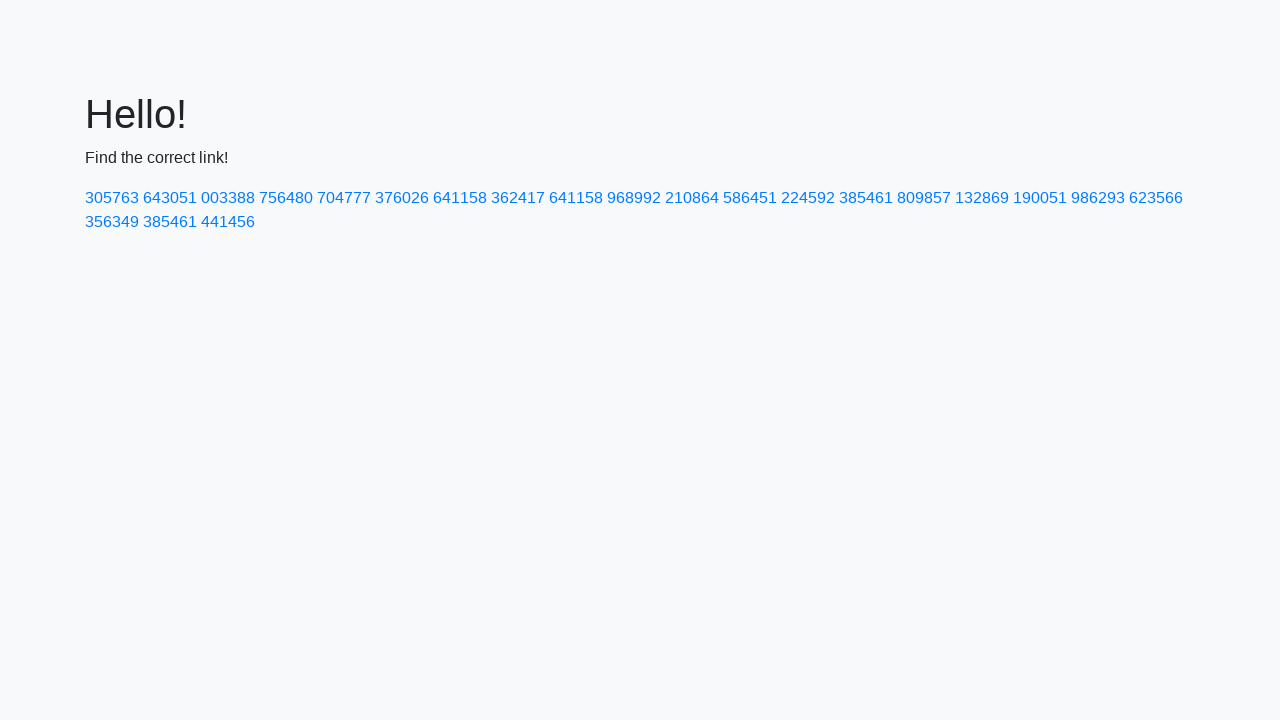

Clicked link with calculated text value '224592' at (808, 198) on a:has-text('224592')
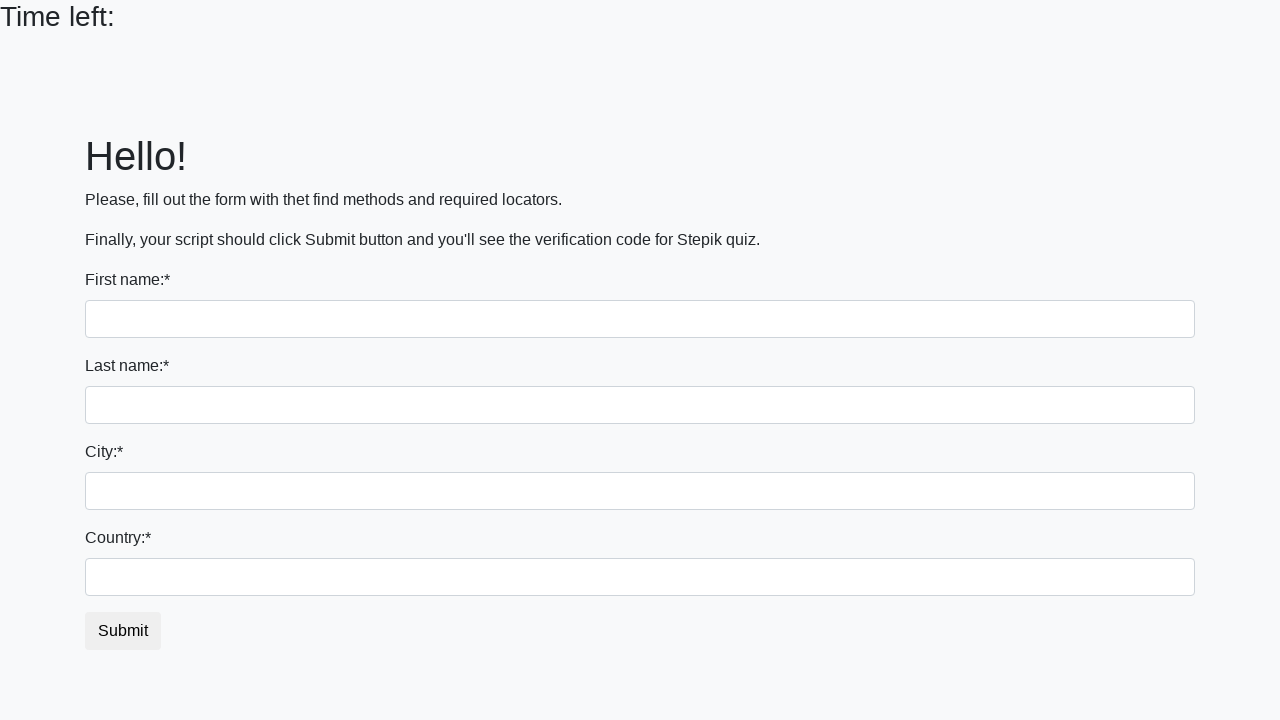

Form page loaded and input fields are visible
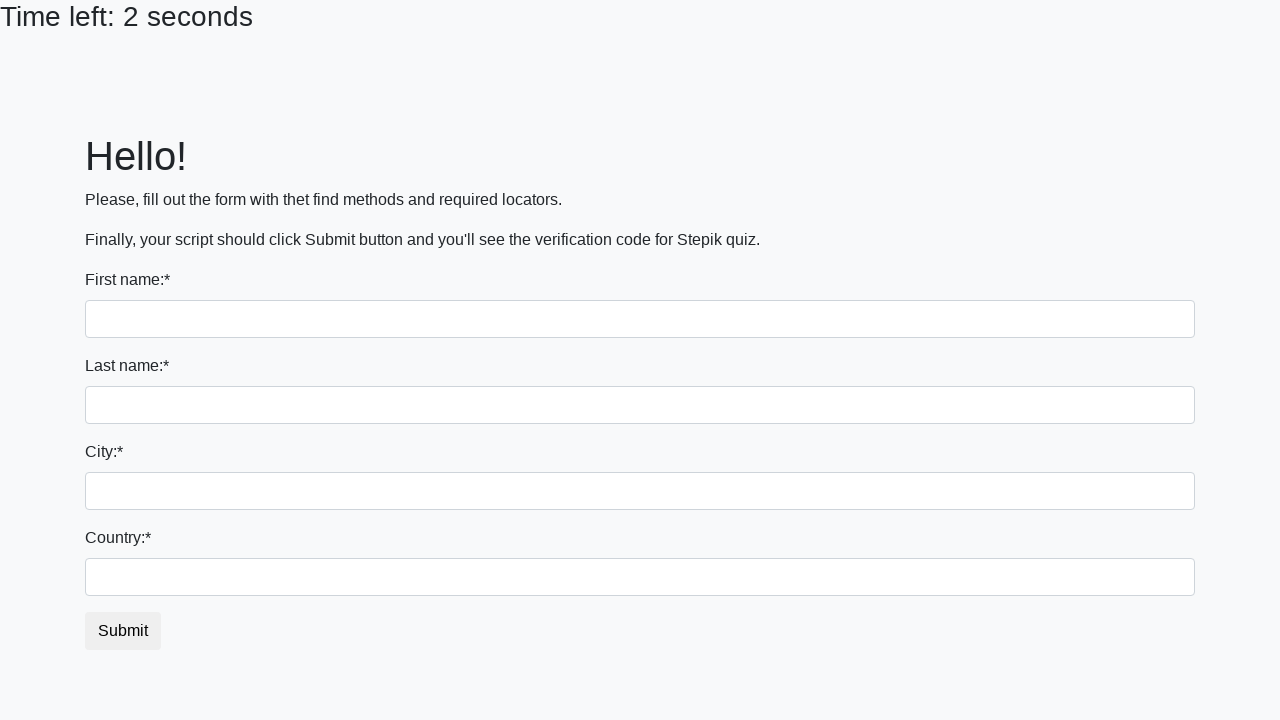

Filled first name field with 'Ivan' on input
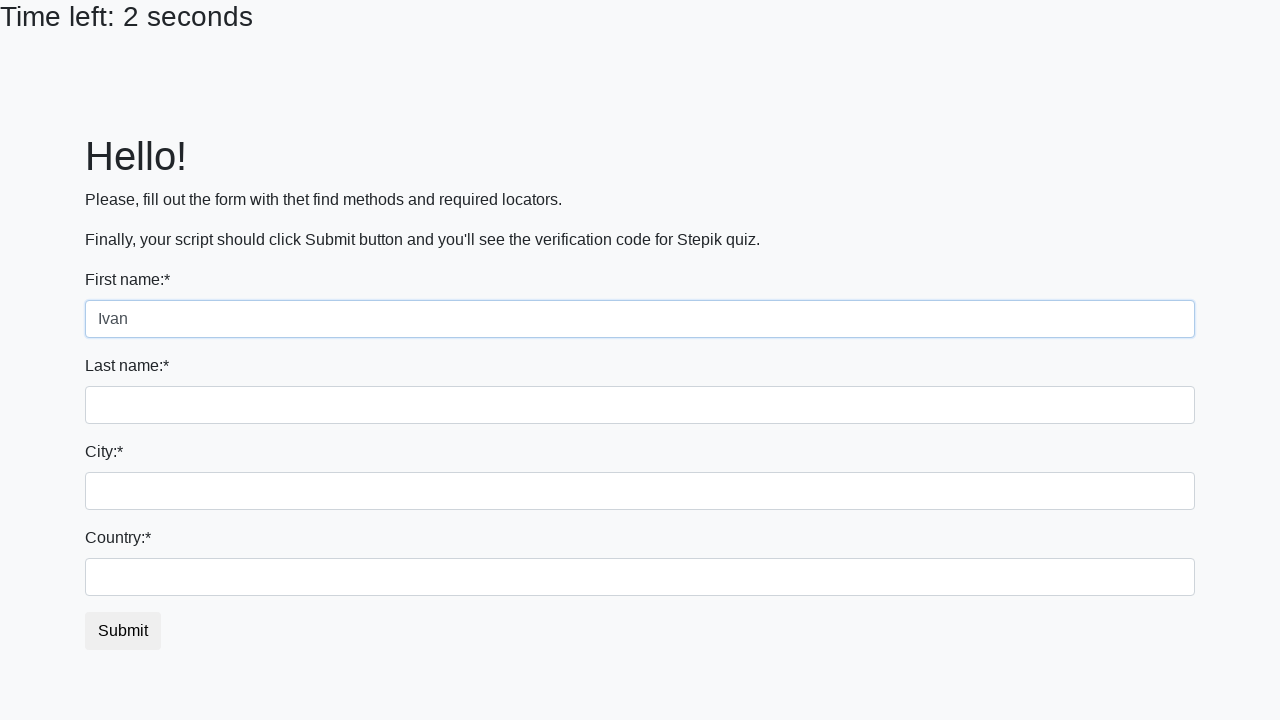

Filled last name field with 'Petrov' on input[name='last_name']
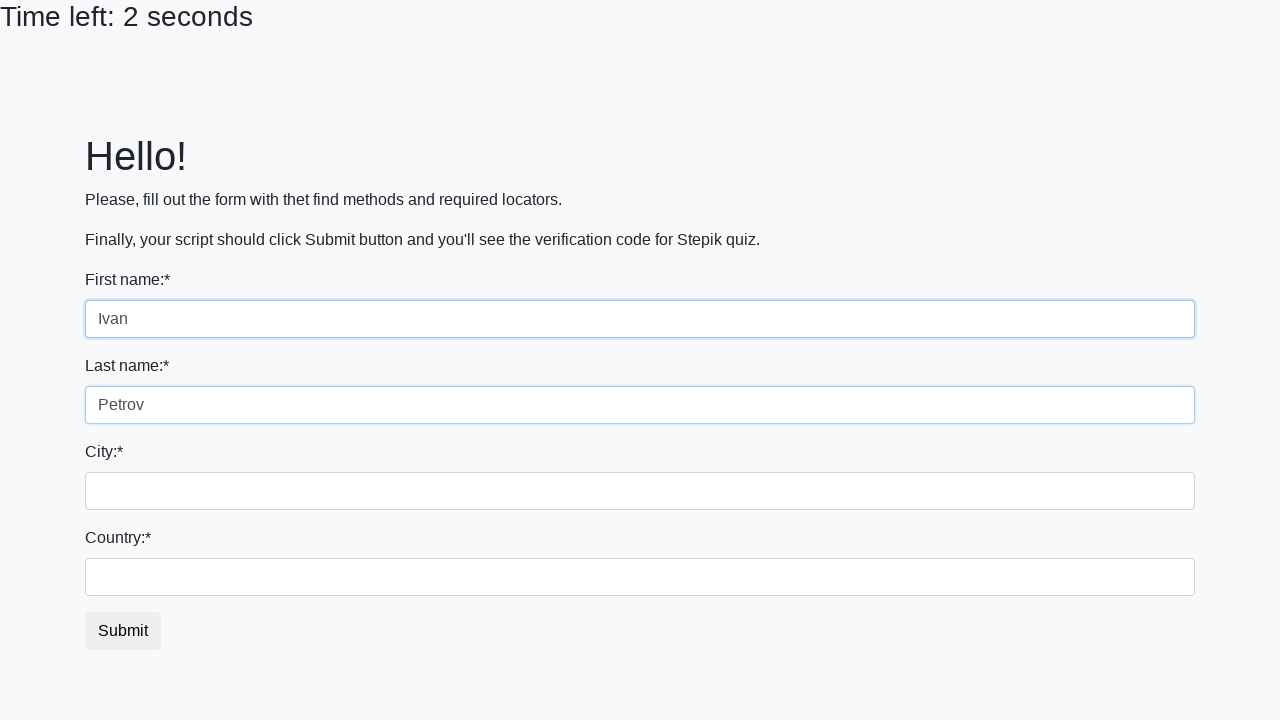

Filled city field with 'Smolensk' on .form-control.city
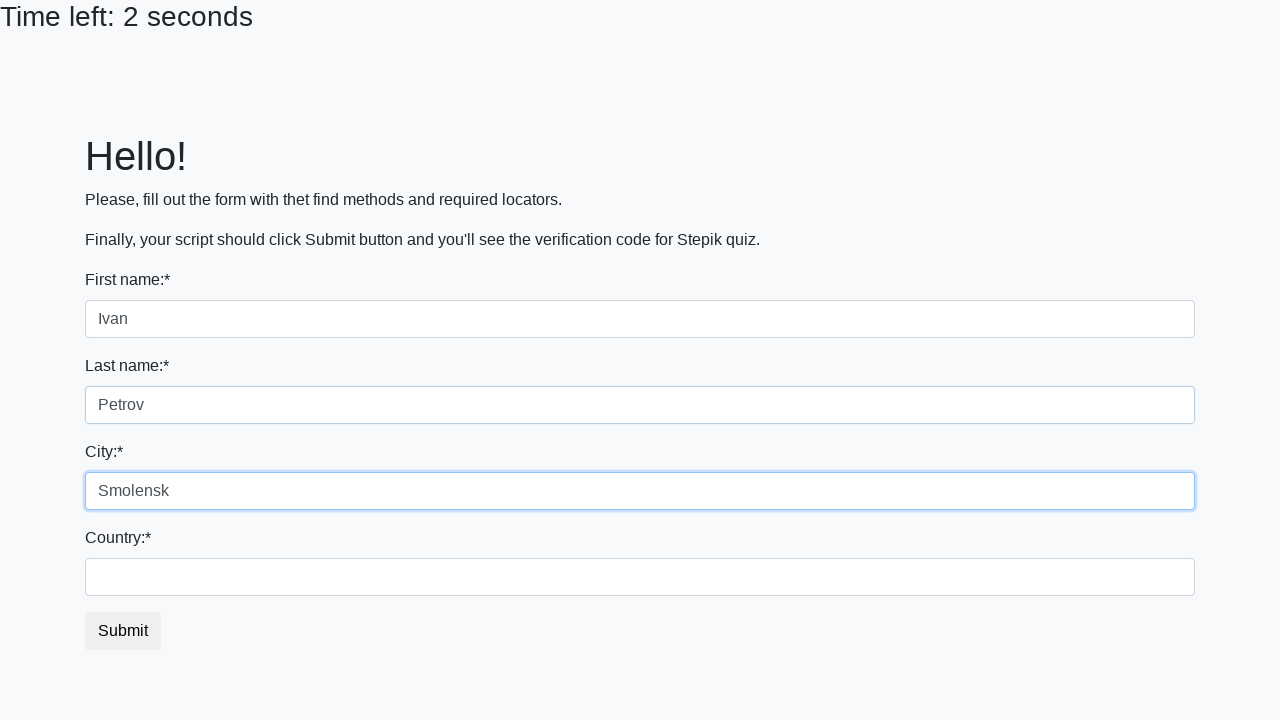

Filled country field with 'Russia' on #country
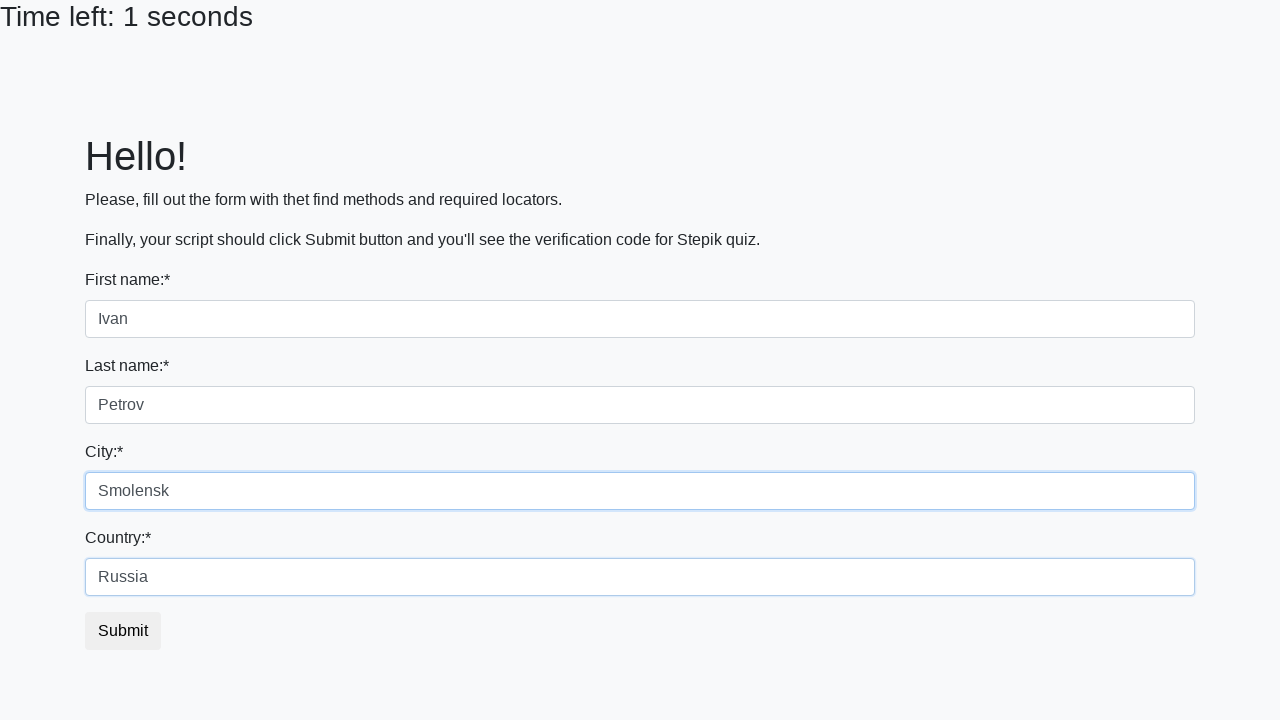

Clicked submit button to complete form submission at (123, 631) on button.btn
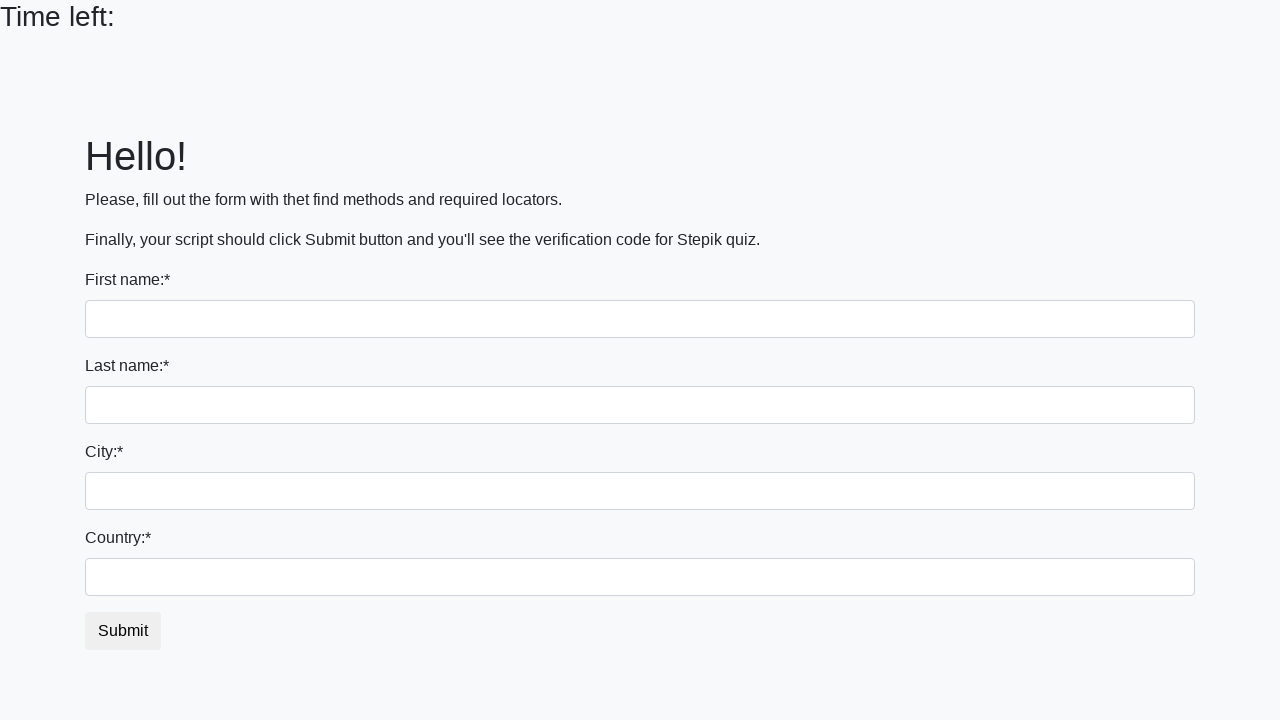

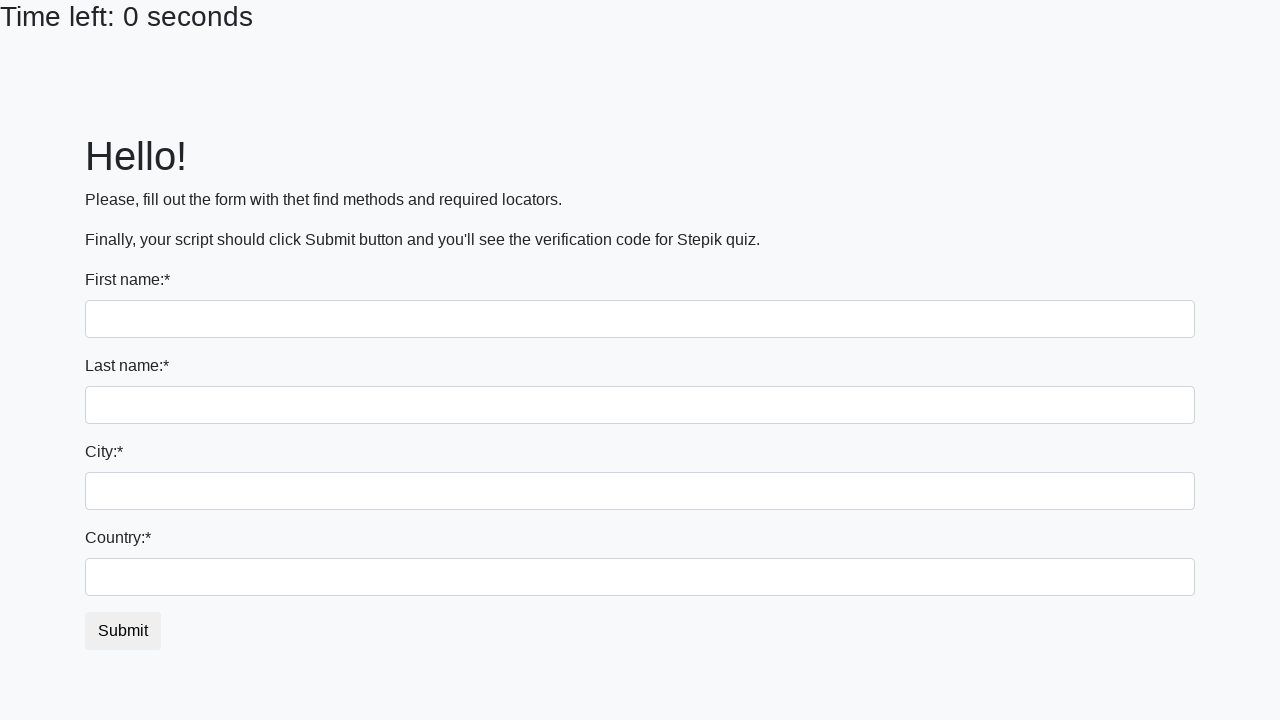